Tests JavaScript alert popup handling by clicking a button to trigger an alert, waiting for it to appear, and accepting it

Starting URL: https://demo.automationtesting.in/Alerts.html

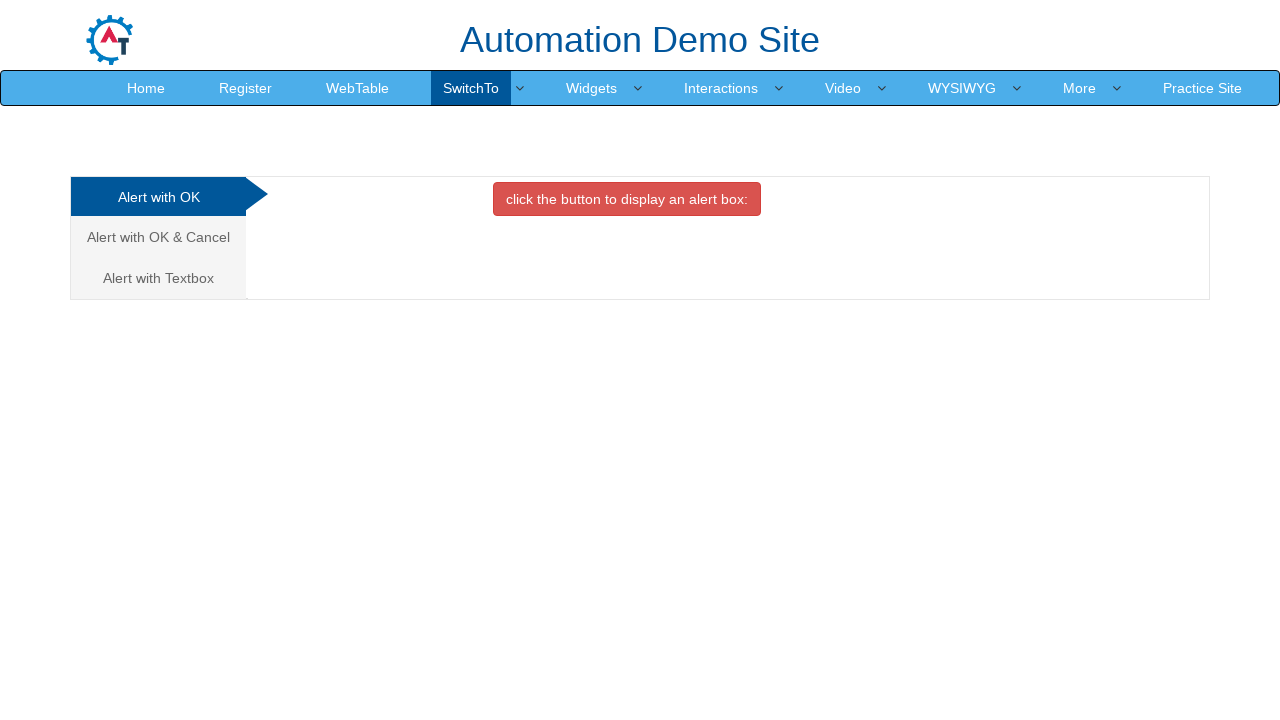

Set up dialog handler to accept alert
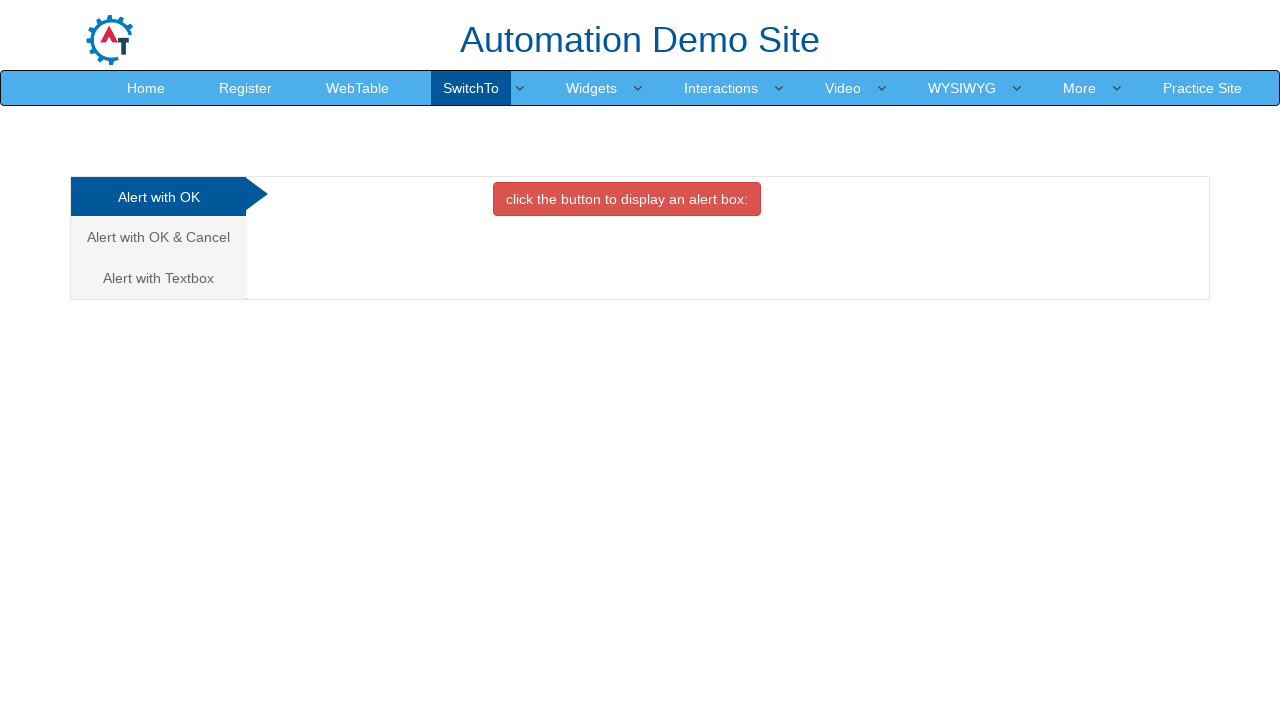

Clicked button to trigger JavaScript alert at (627, 199) on button.btn.btn-danger
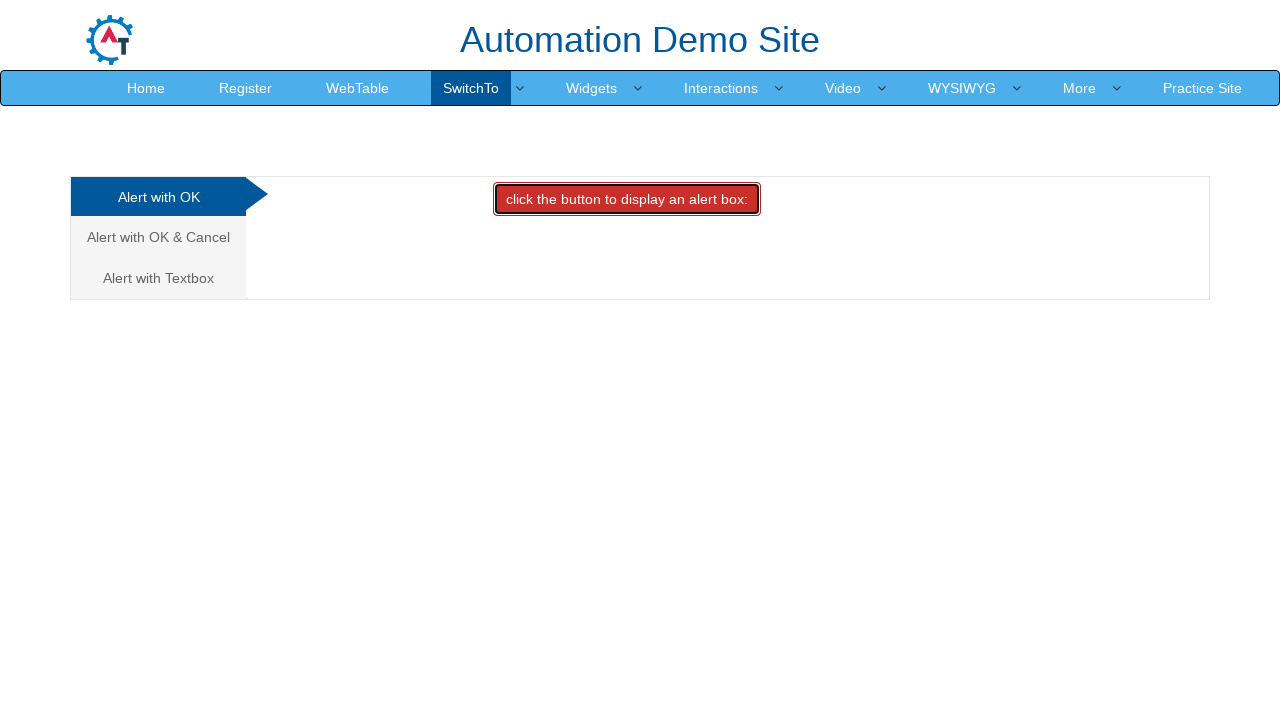

Waited for alert to be processed
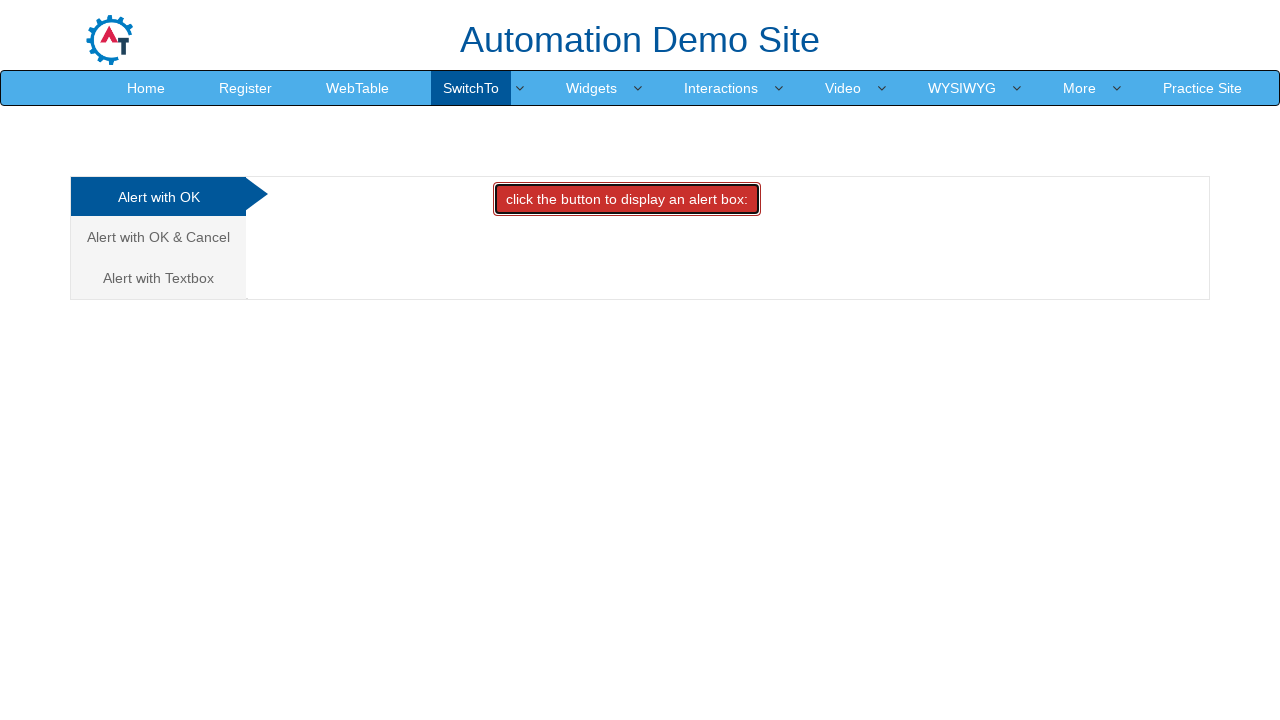

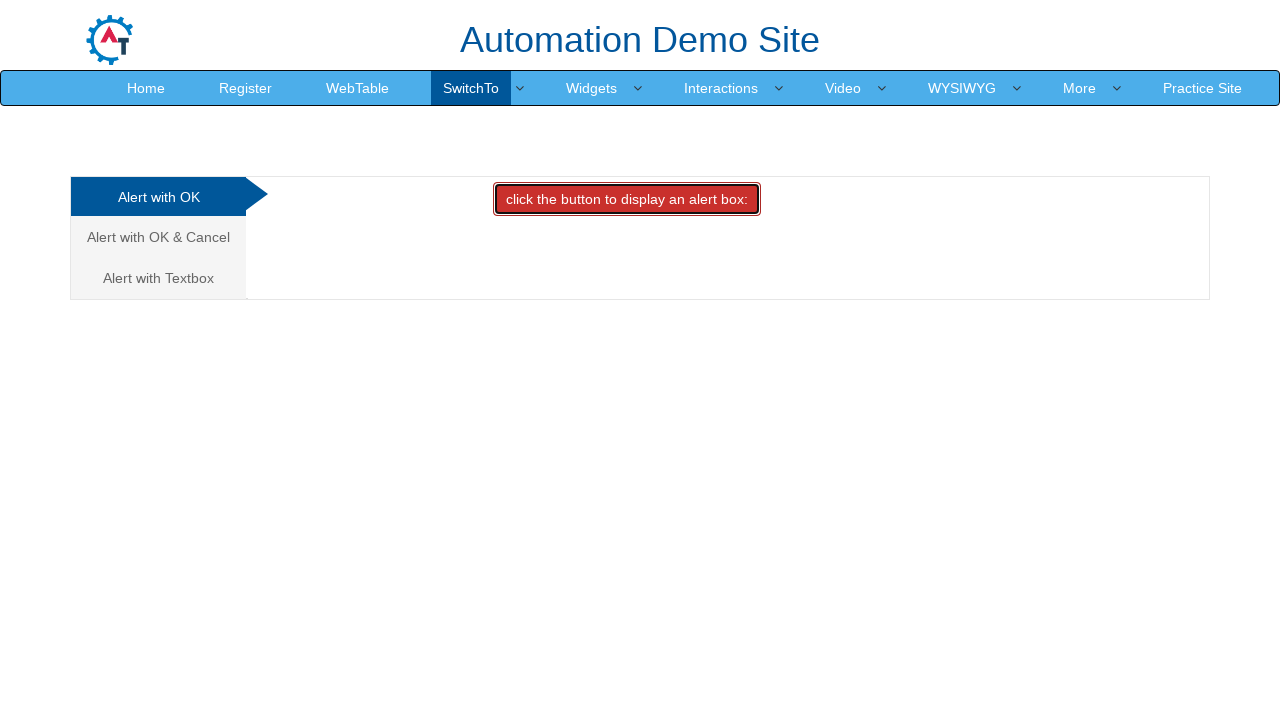